Automates interaction with the QWOP game by locating the game canvas, clicking on it, and sending keyboard inputs to control the game character.

Starting URL: http://www.foddy.net/Athletics.html?webgl=true

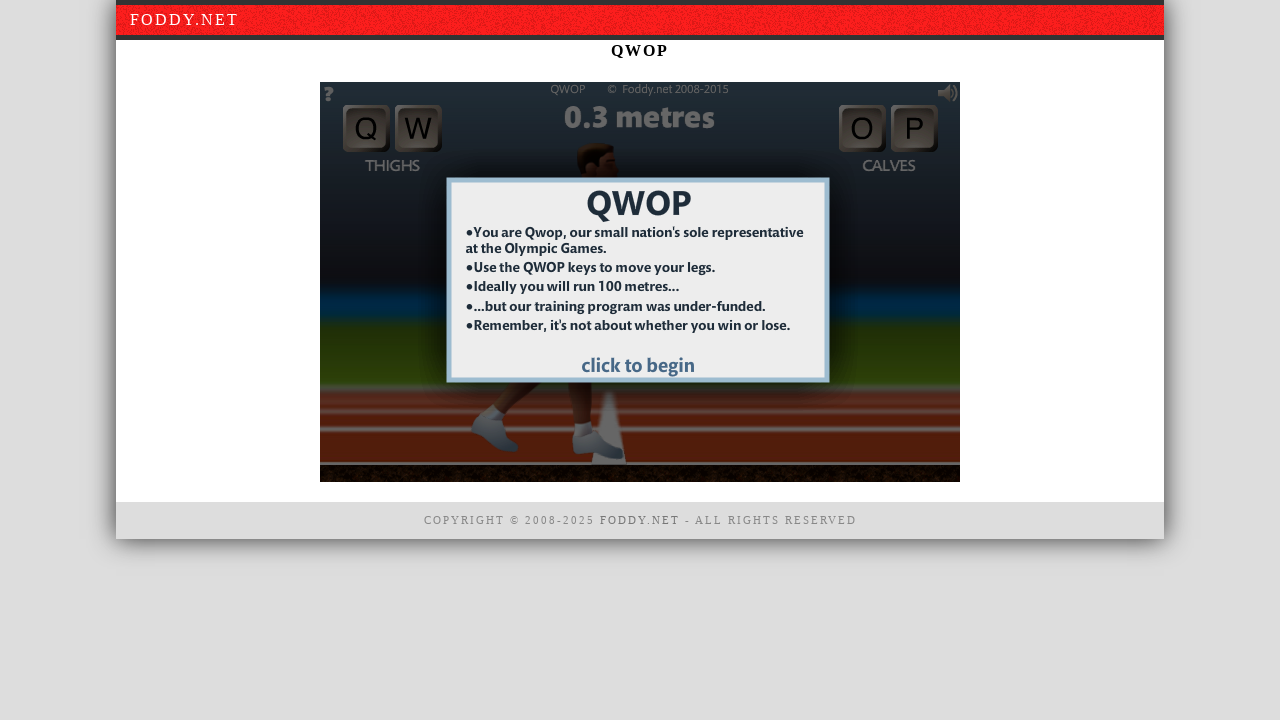

QWOP game canvas element loaded and available
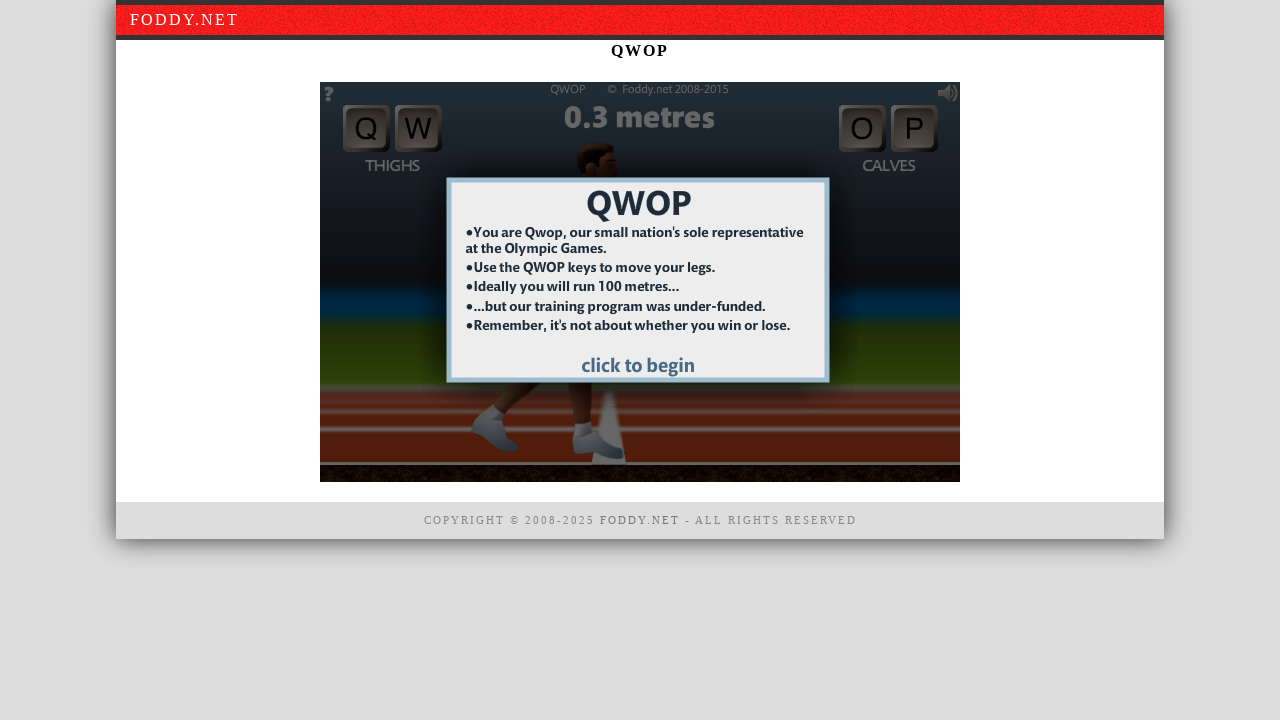

Located canvas element with ID 'window1'
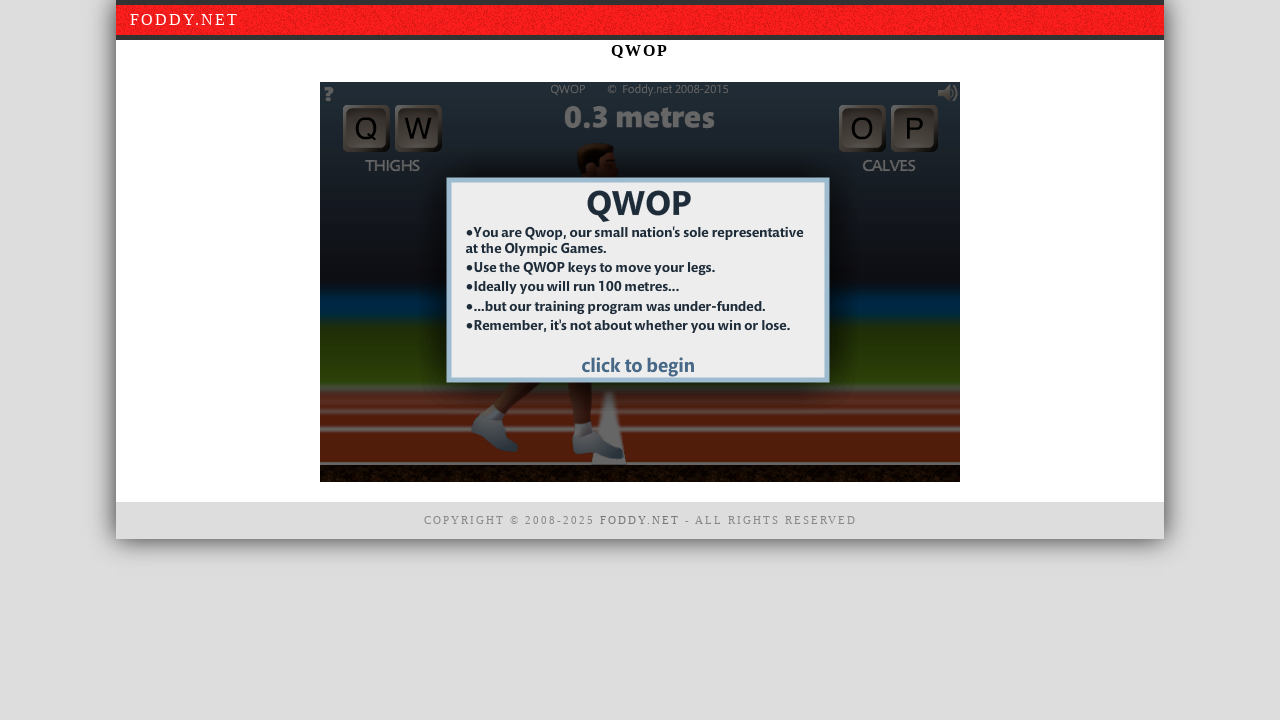

Clicked on canvas to focus the game at (640, 282) on canvas#window1
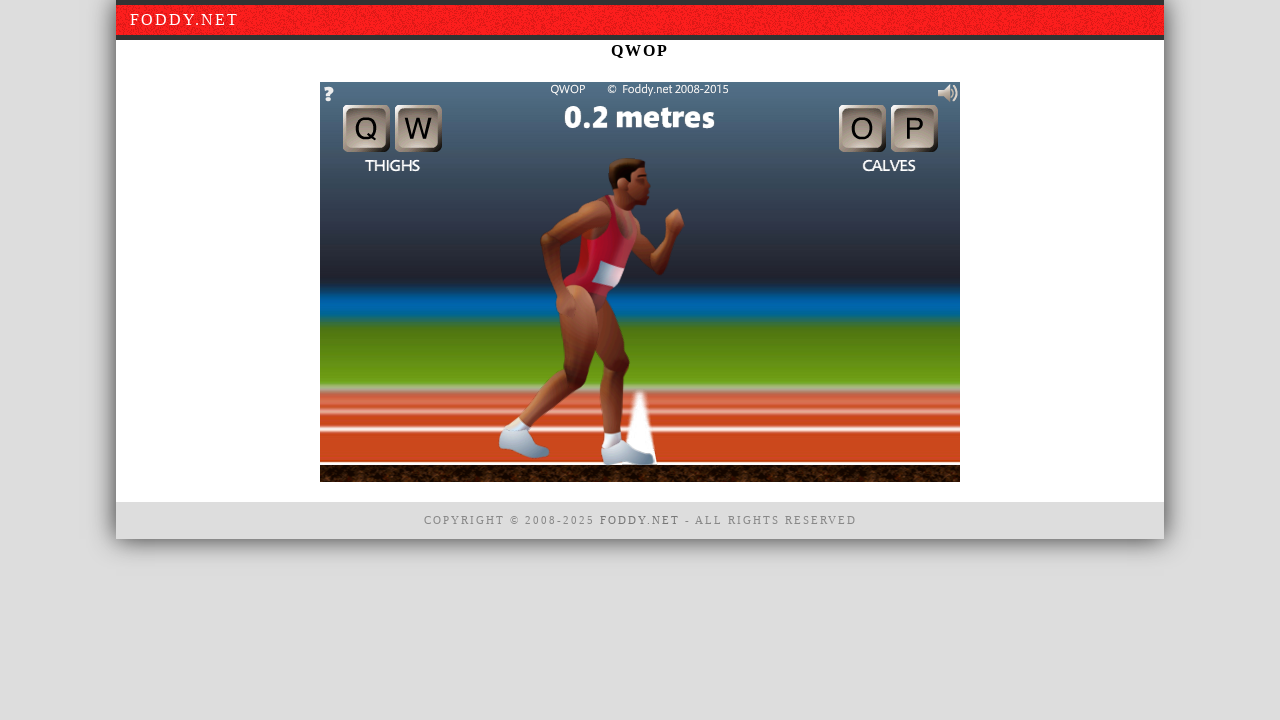

Hovered over canvas element at (640, 282) on canvas#window1
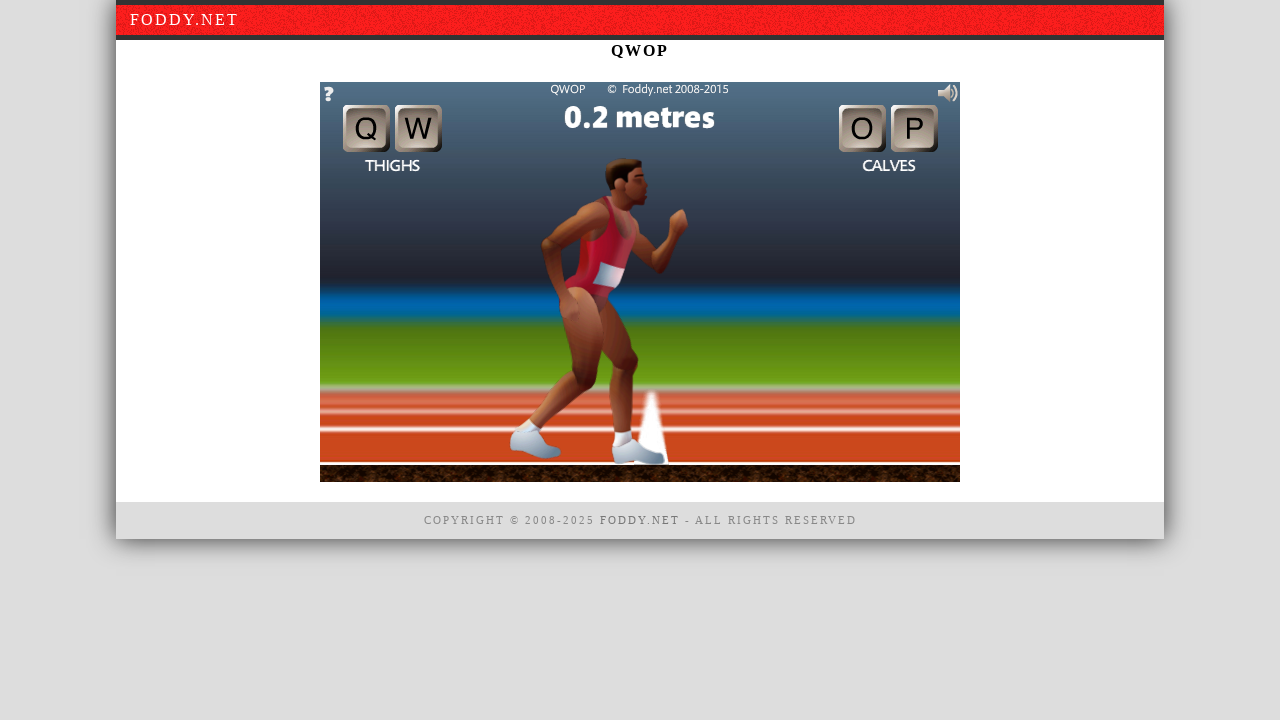

Clicked on canvas during game interaction at (640, 282) on canvas#window1
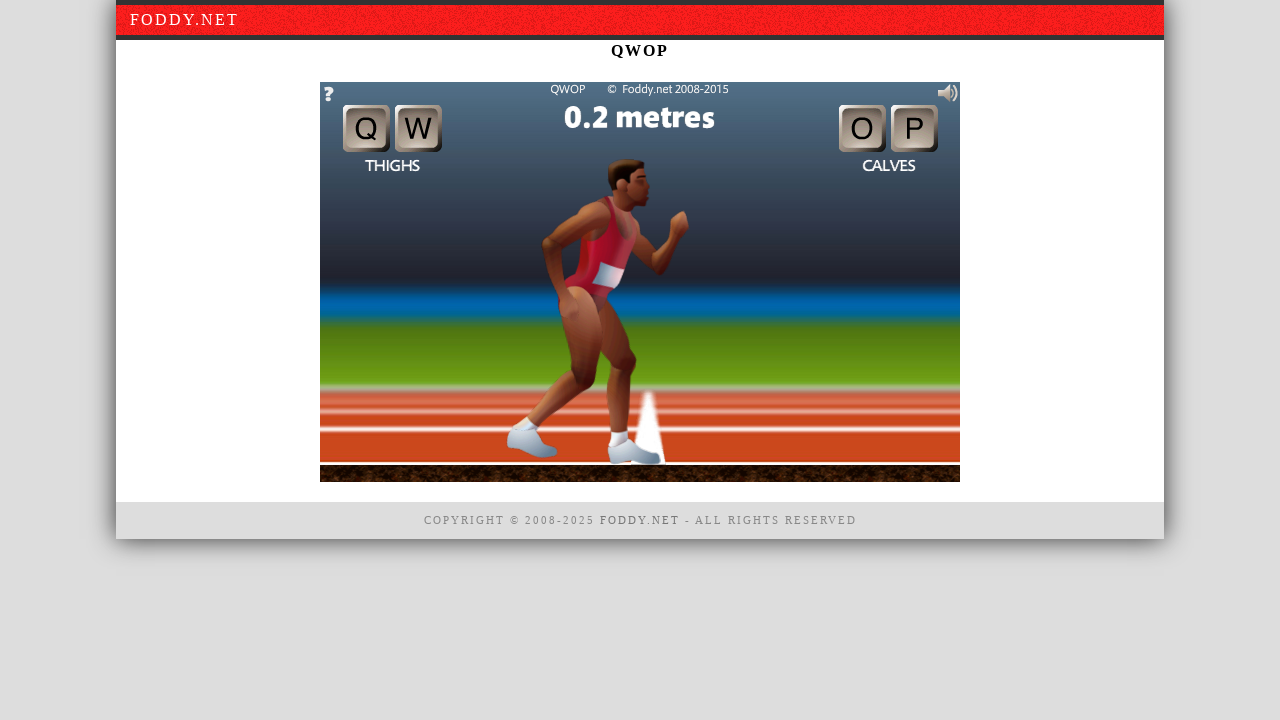

Pressed 'Q' key to control game character on canvas#window1
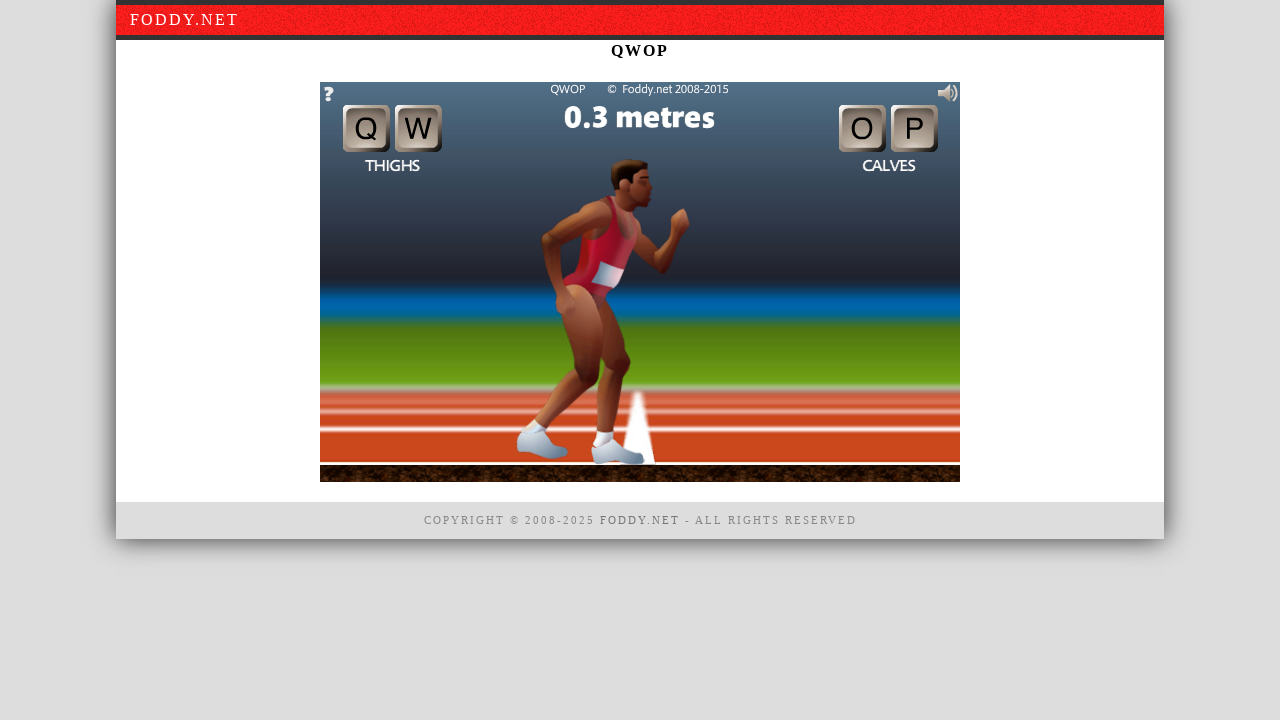

Hovered over canvas element at (640, 282) on canvas#window1
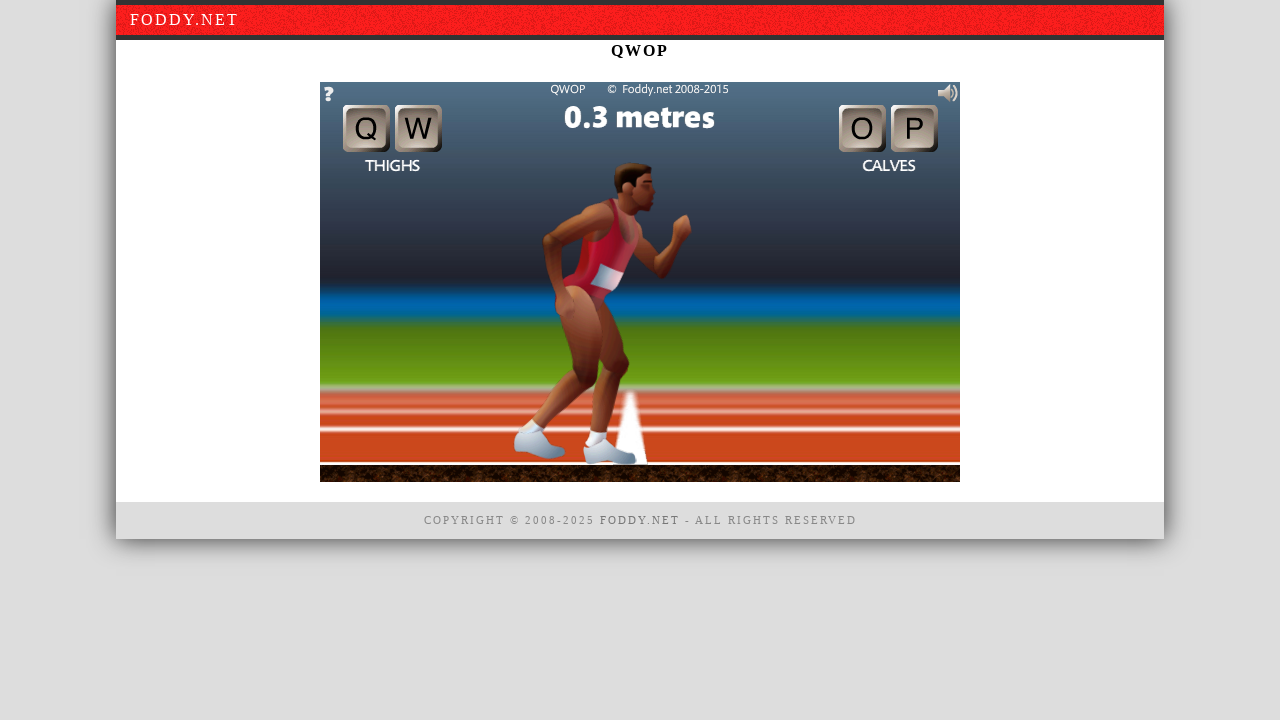

Clicked on canvas during game interaction at (640, 282) on canvas#window1
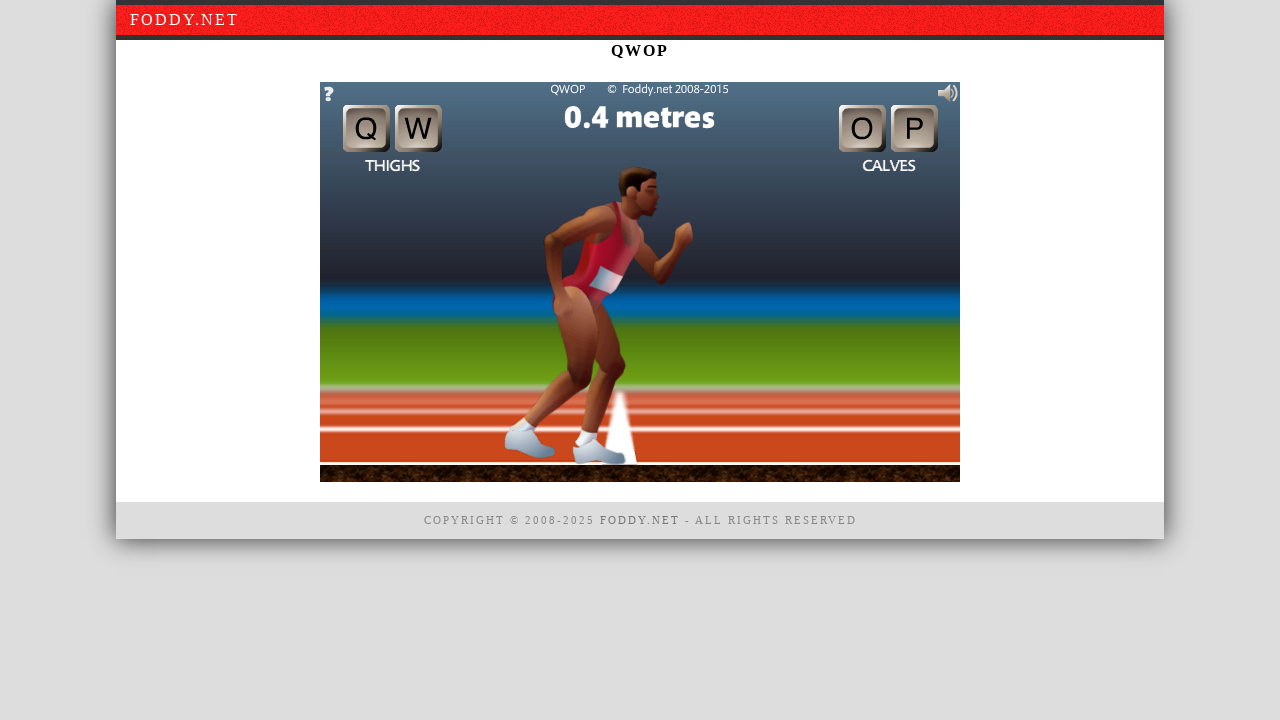

Pressed 'Q' key to control game character on canvas#window1
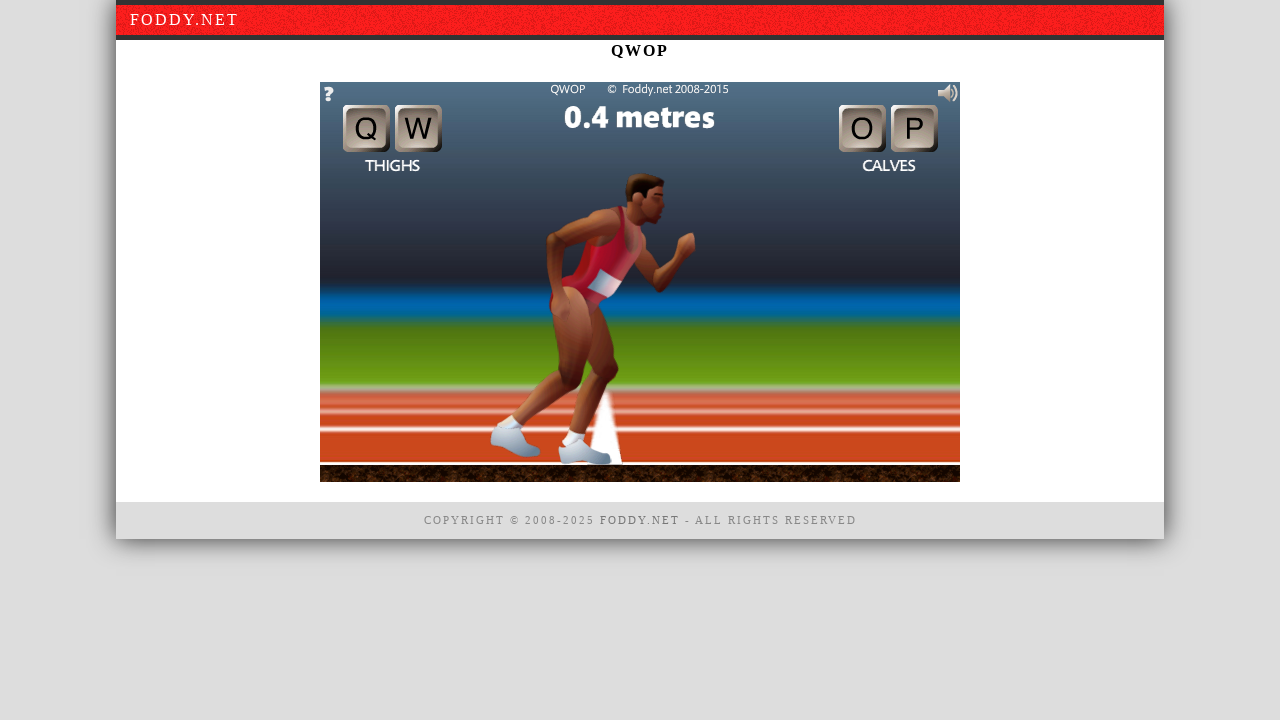

Hovered over canvas element at (640, 282) on canvas#window1
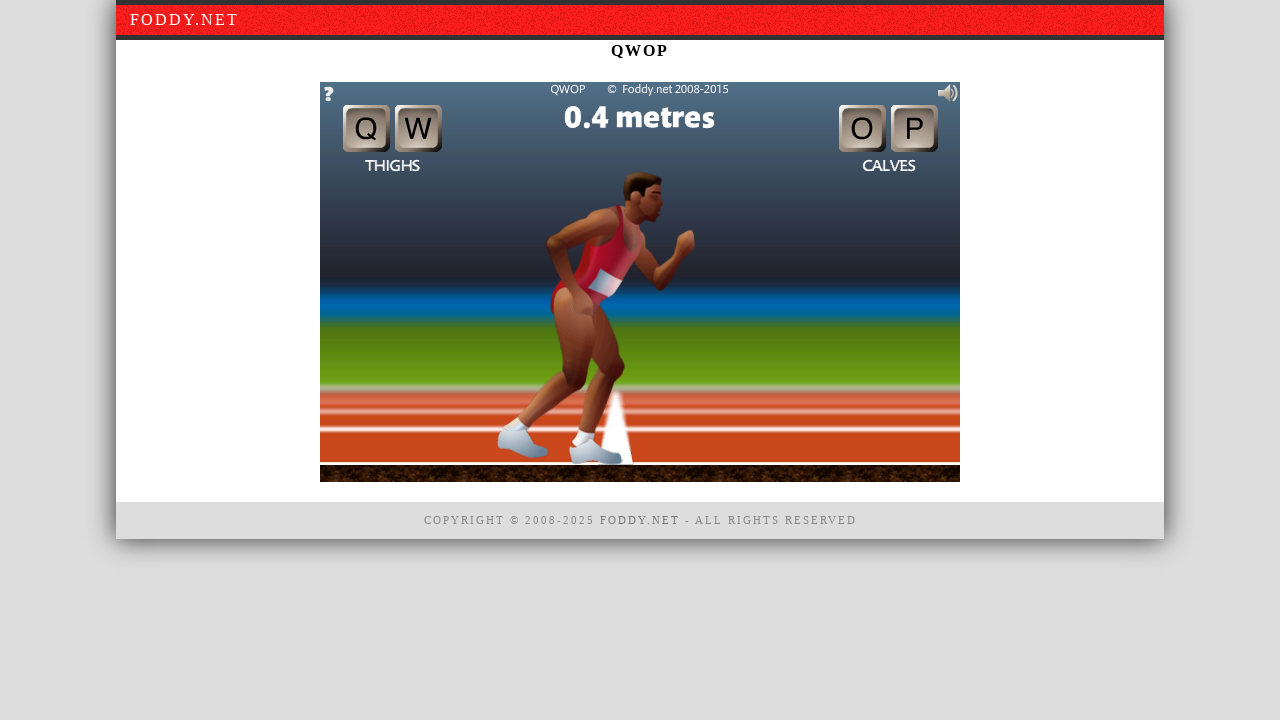

Clicked on canvas during game interaction at (640, 282) on canvas#window1
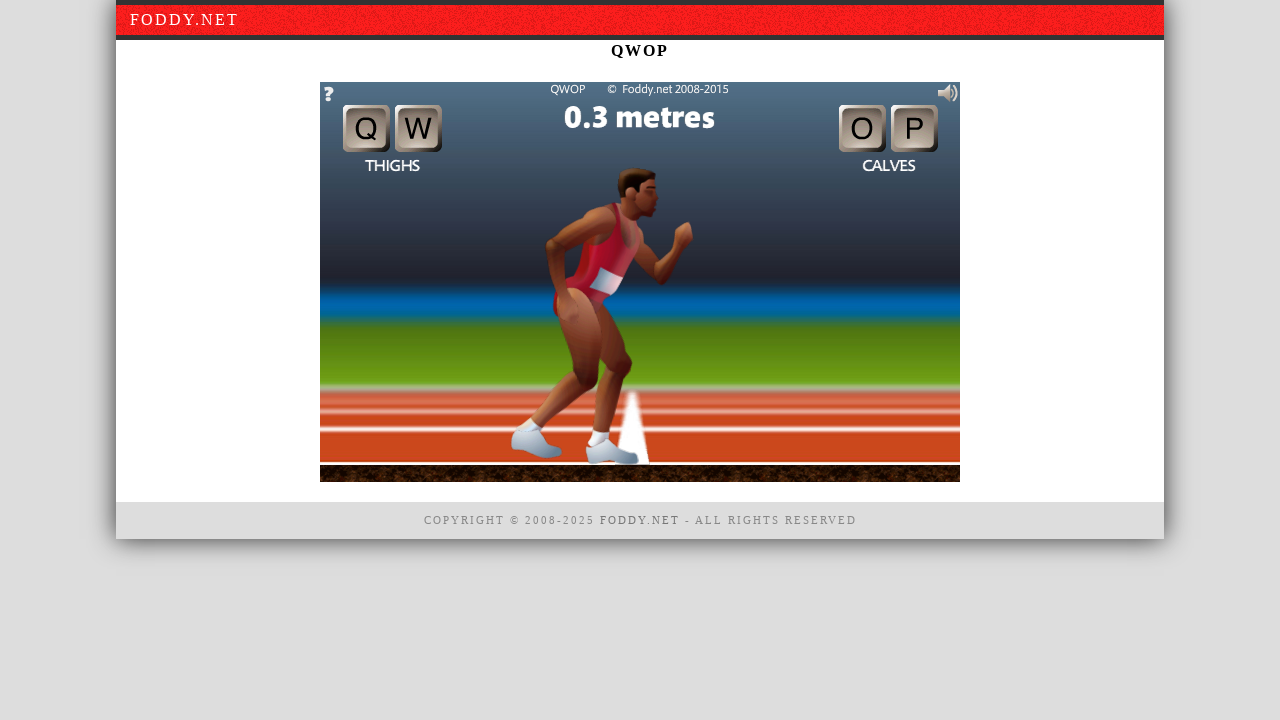

Pressed 'Q' key to control game character on canvas#window1
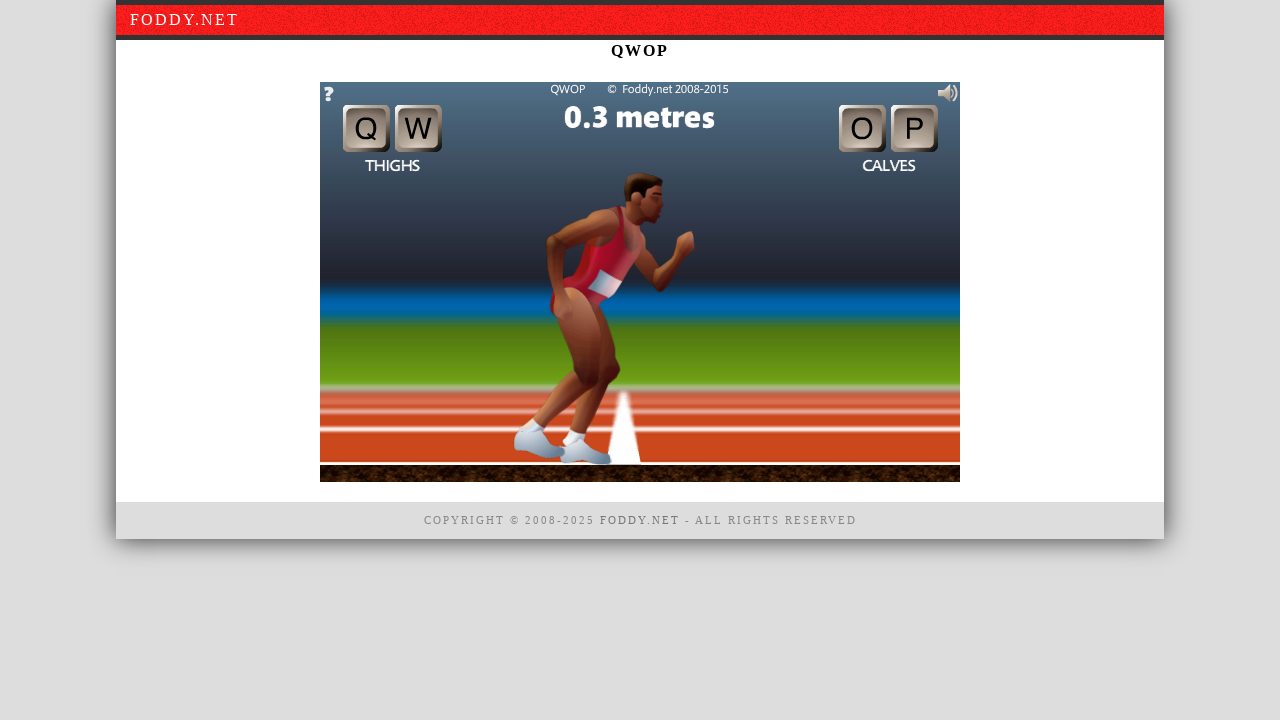

Hovered over canvas element at (640, 282) on canvas#window1
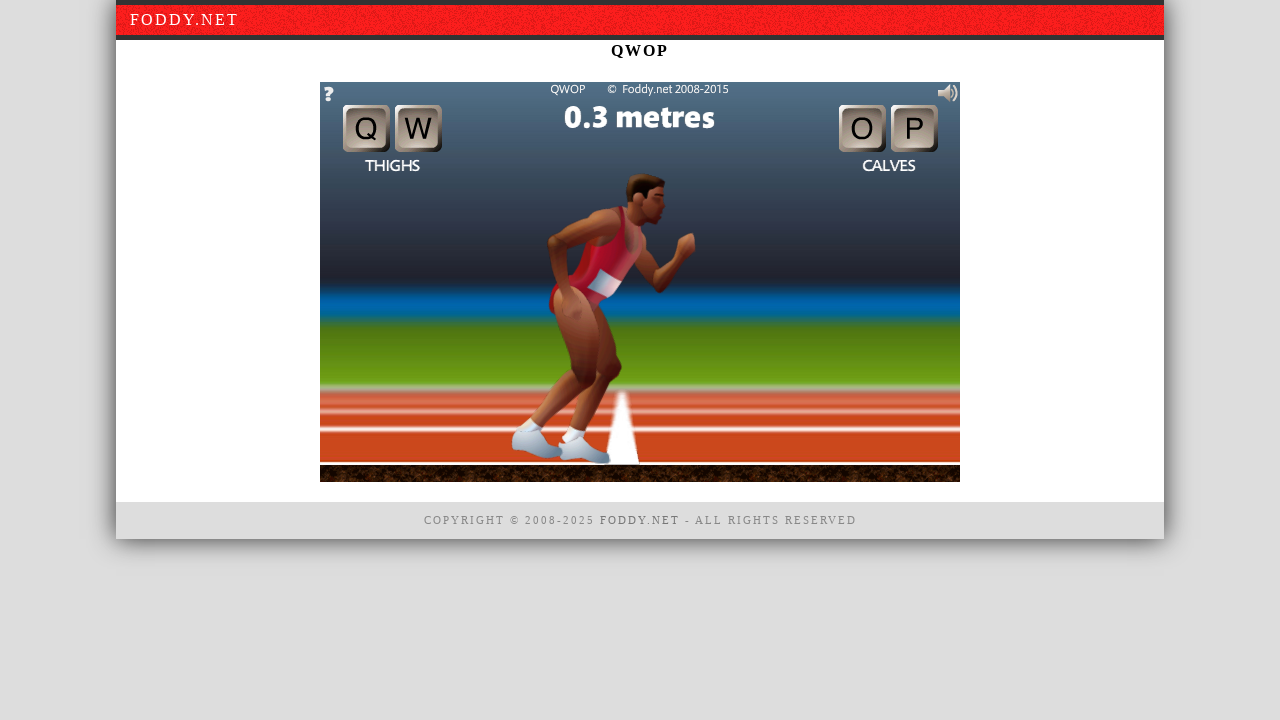

Clicked on canvas during game interaction at (640, 282) on canvas#window1
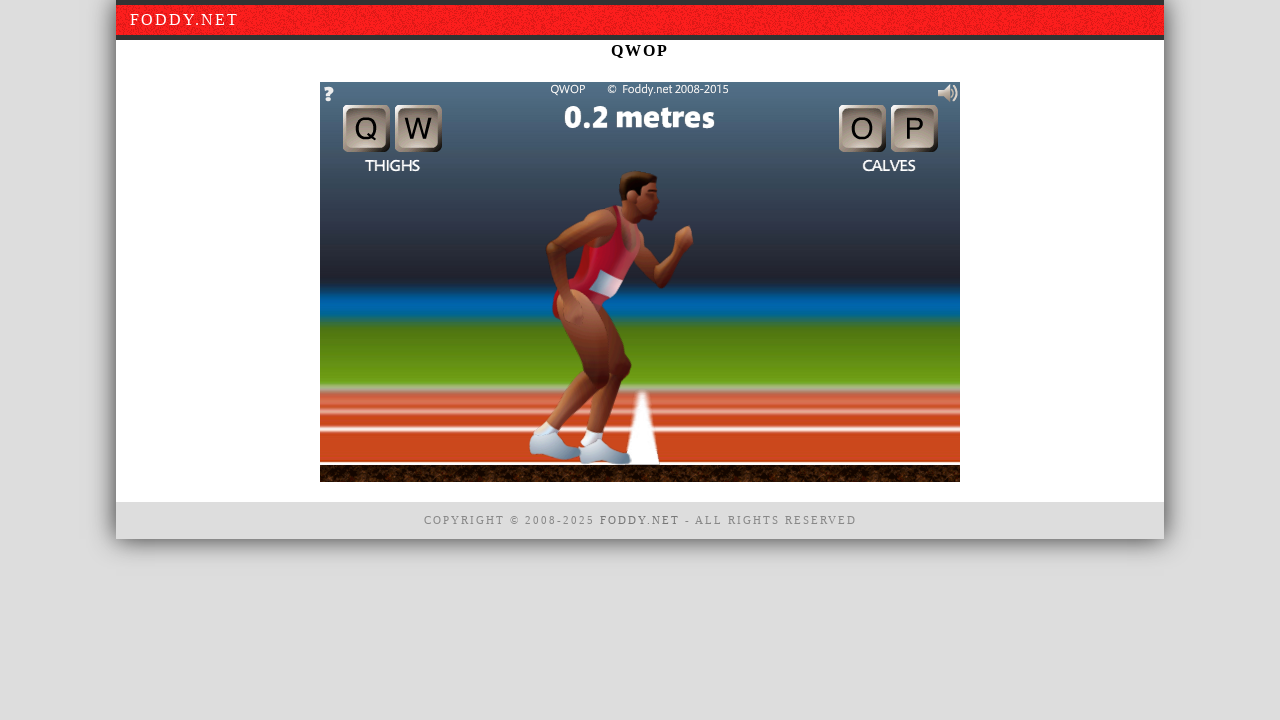

Pressed 'Q' key to control game character on canvas#window1
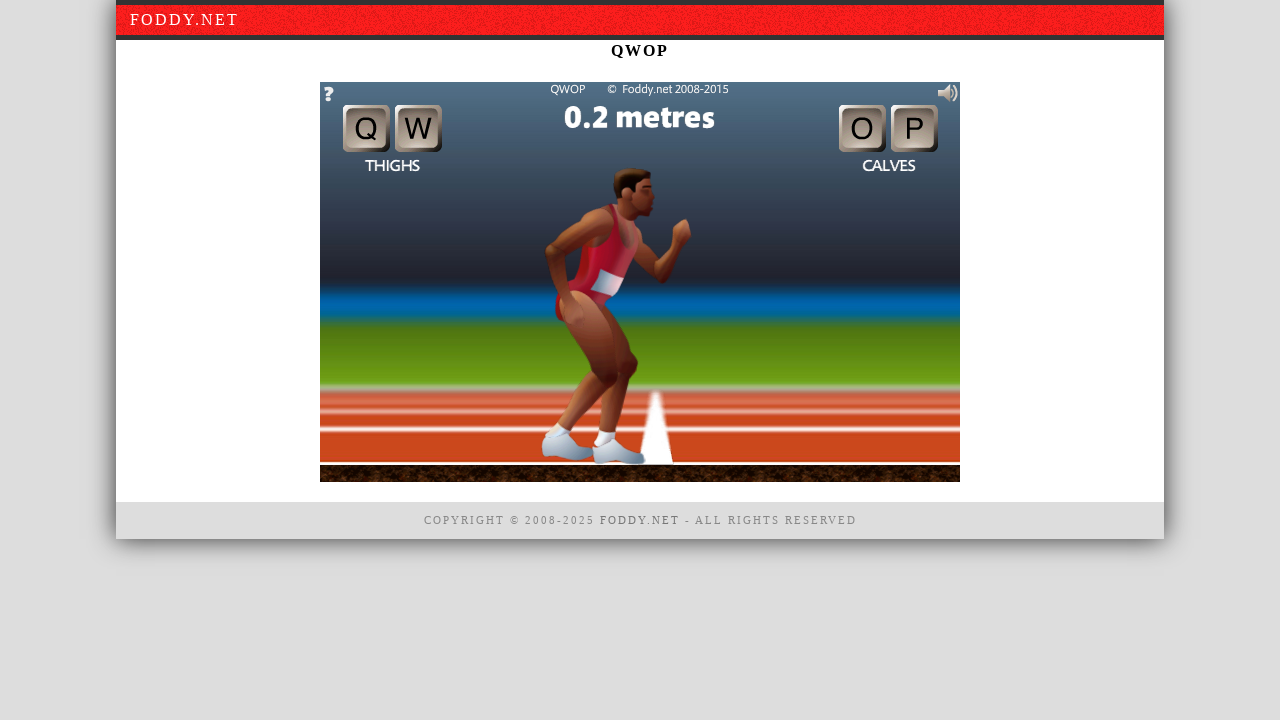

Hovered over canvas element at (640, 282) on canvas#window1
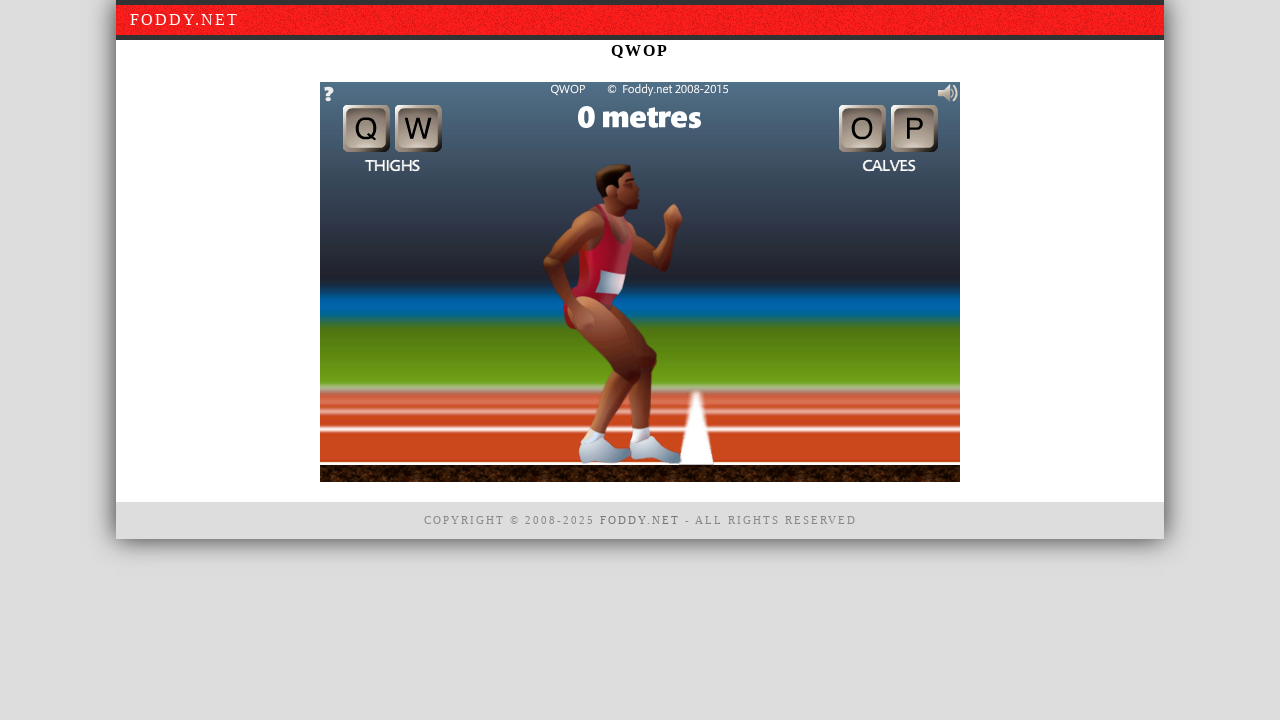

Clicked on canvas during game interaction at (640, 282) on canvas#window1
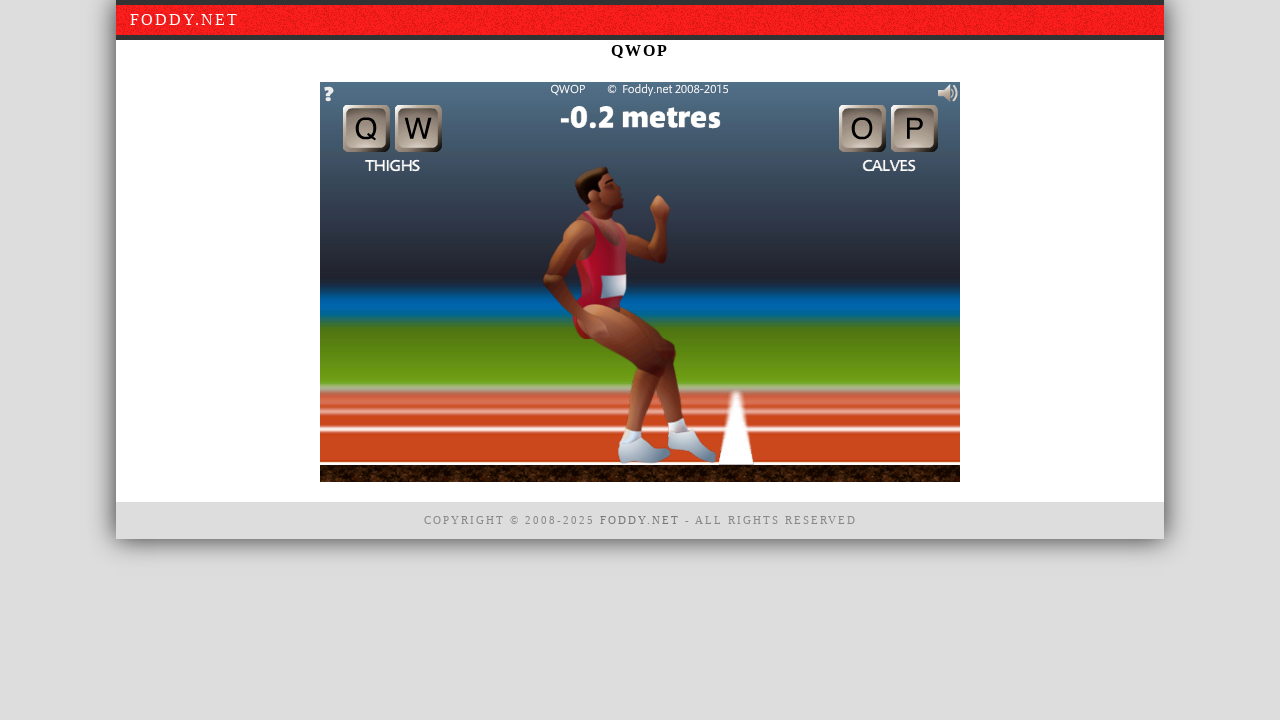

Pressed 'Q' key to control game character on canvas#window1
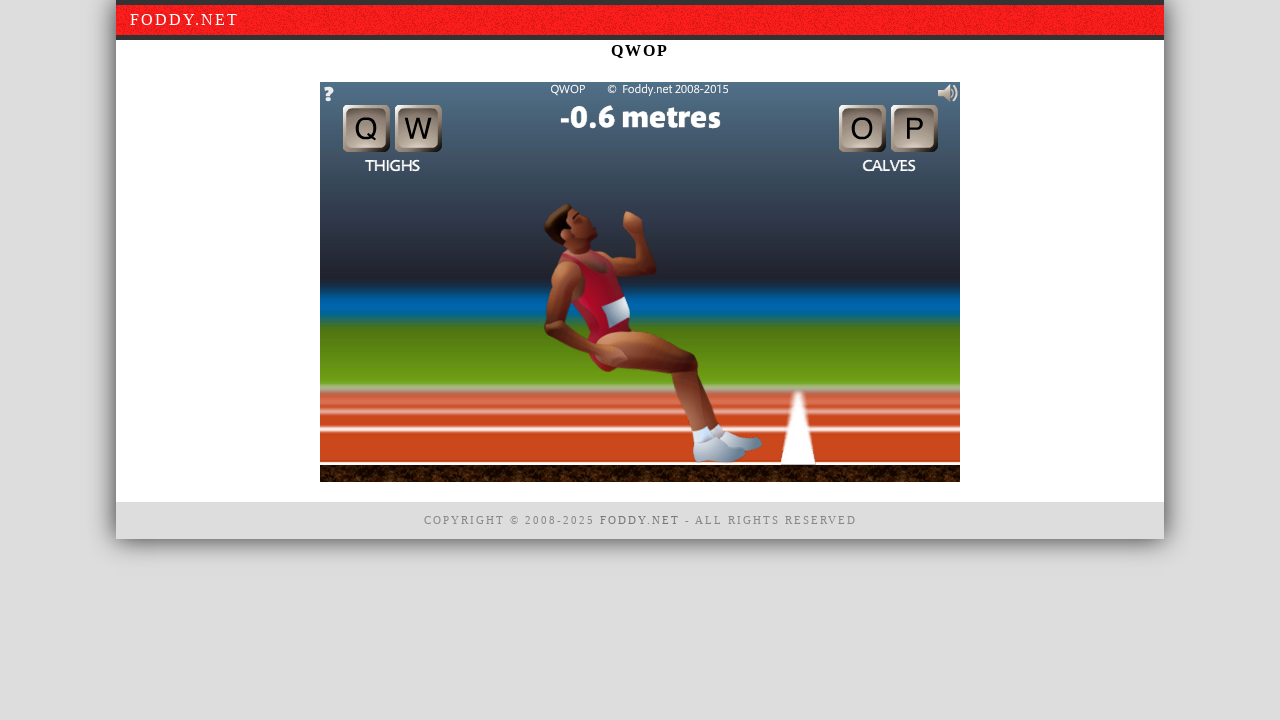

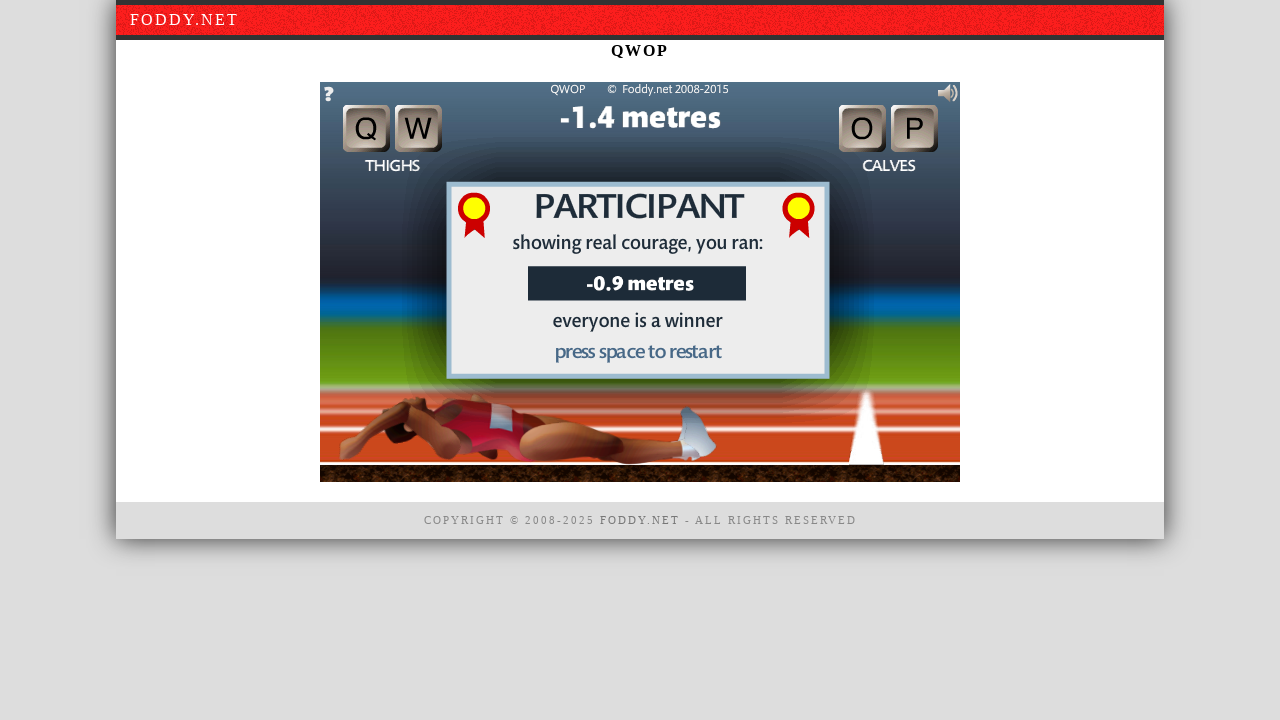